Tests dropdown/select functionality by reading two numbers from the page, calculating their sum, selecting the sum value from a dropdown menu, and clicking the submit button.

Starting URL: http://suninjuly.github.io/selects1.html

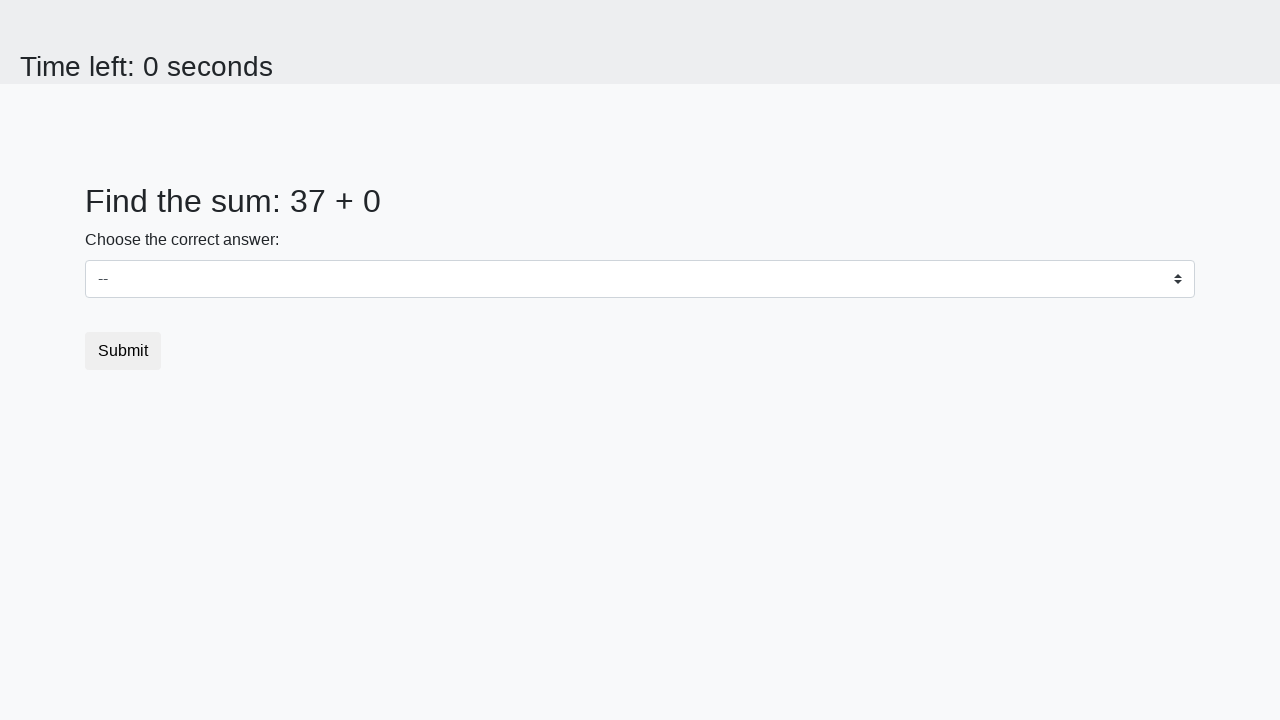

Read first number from the page
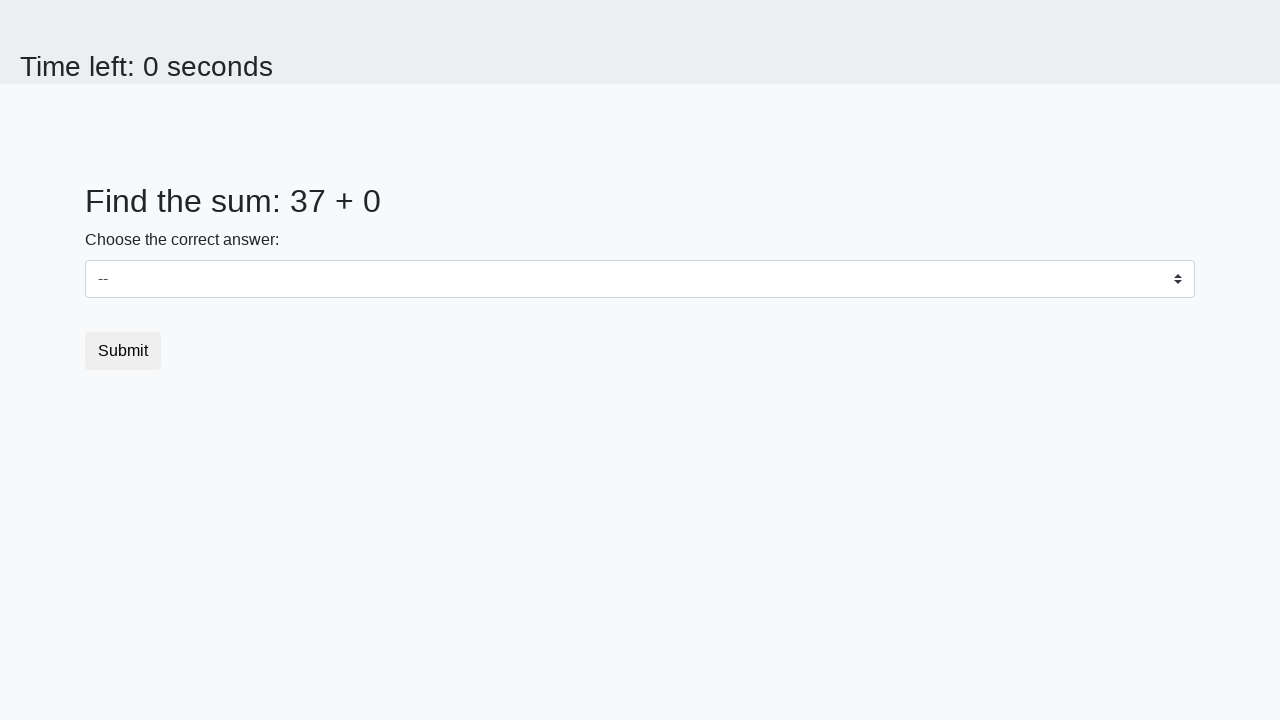

Read second number from the page
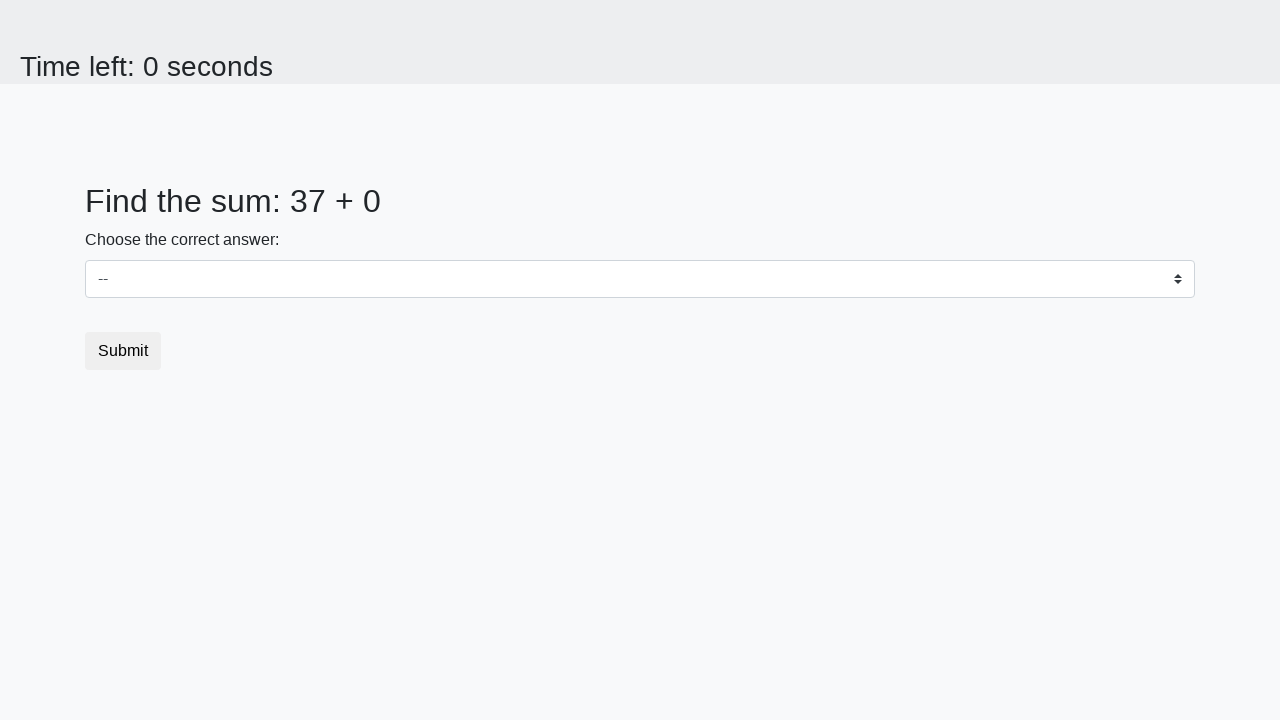

Calculated sum: 37 + 0 = 37
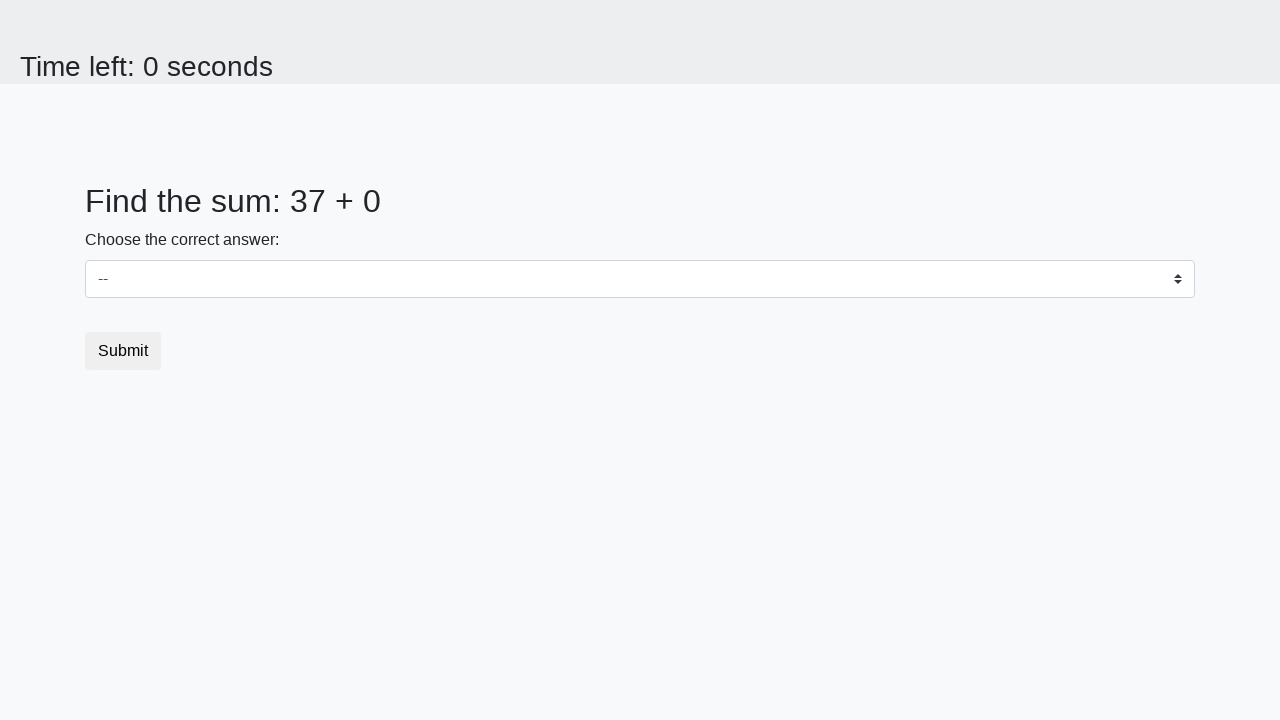

Selected sum value '37' from dropdown menu on select
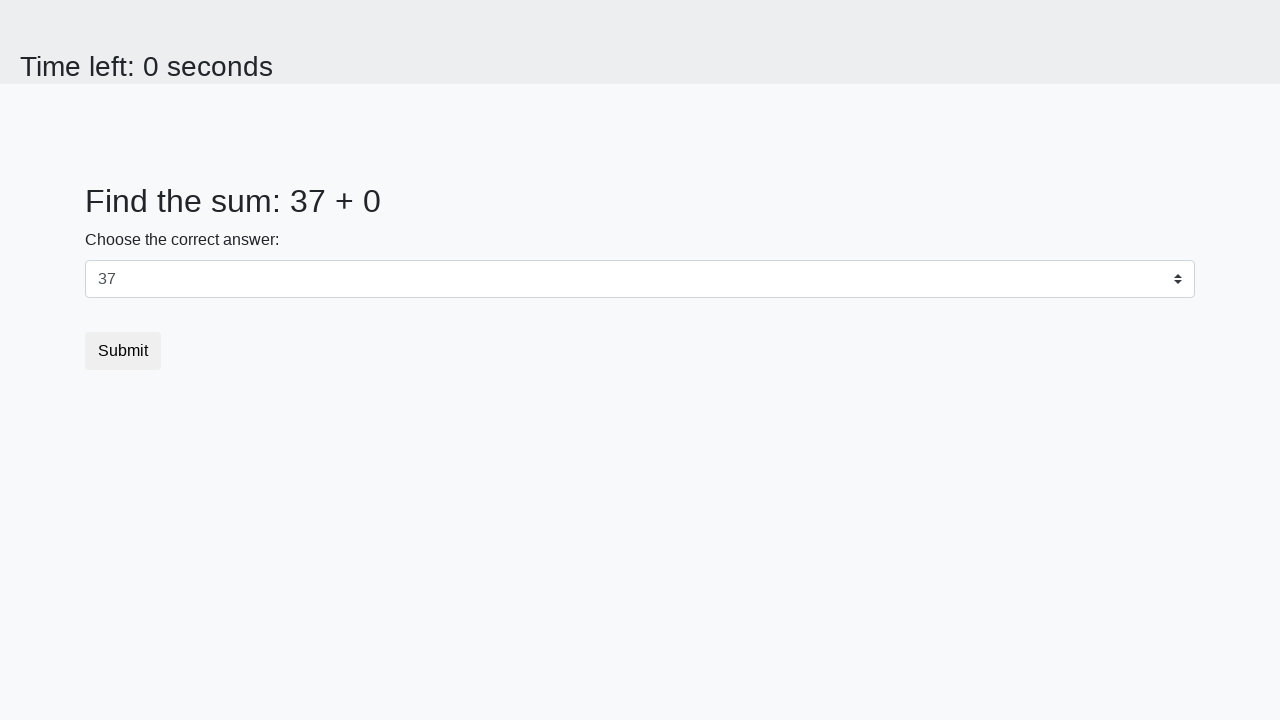

Clicked submit button at (123, 351) on button.btn
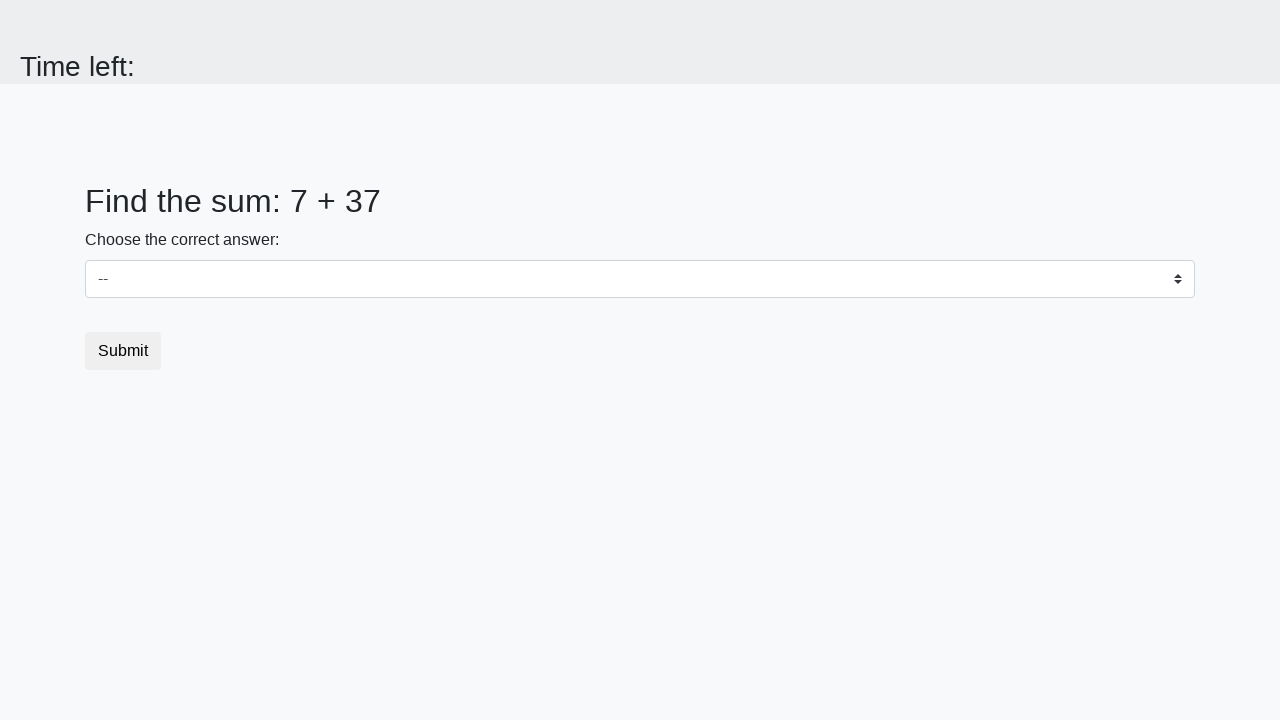

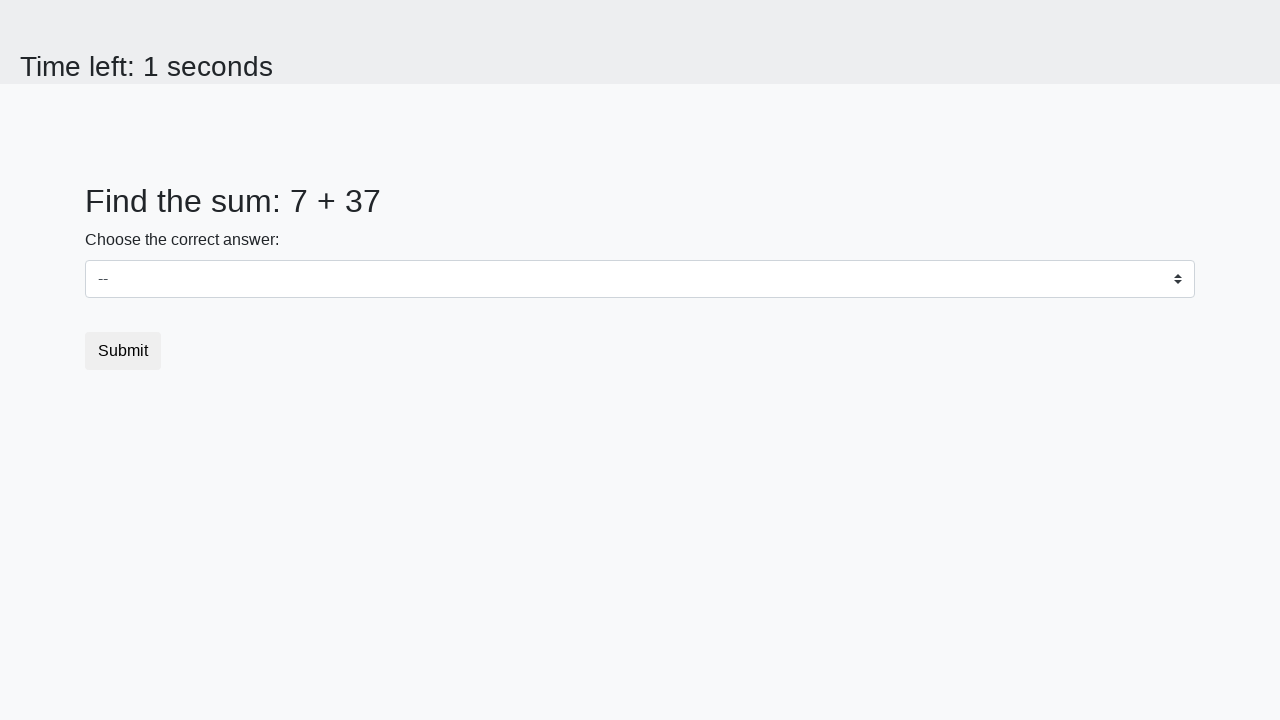